Tests keyboard key press functionality by navigating to a key press demo page, sending the SPACE key to an input element, verifying the result, then sending the LEFT arrow key and verifying that result as well.

Starting URL: http://the-internet.herokuapp.com/key_presses

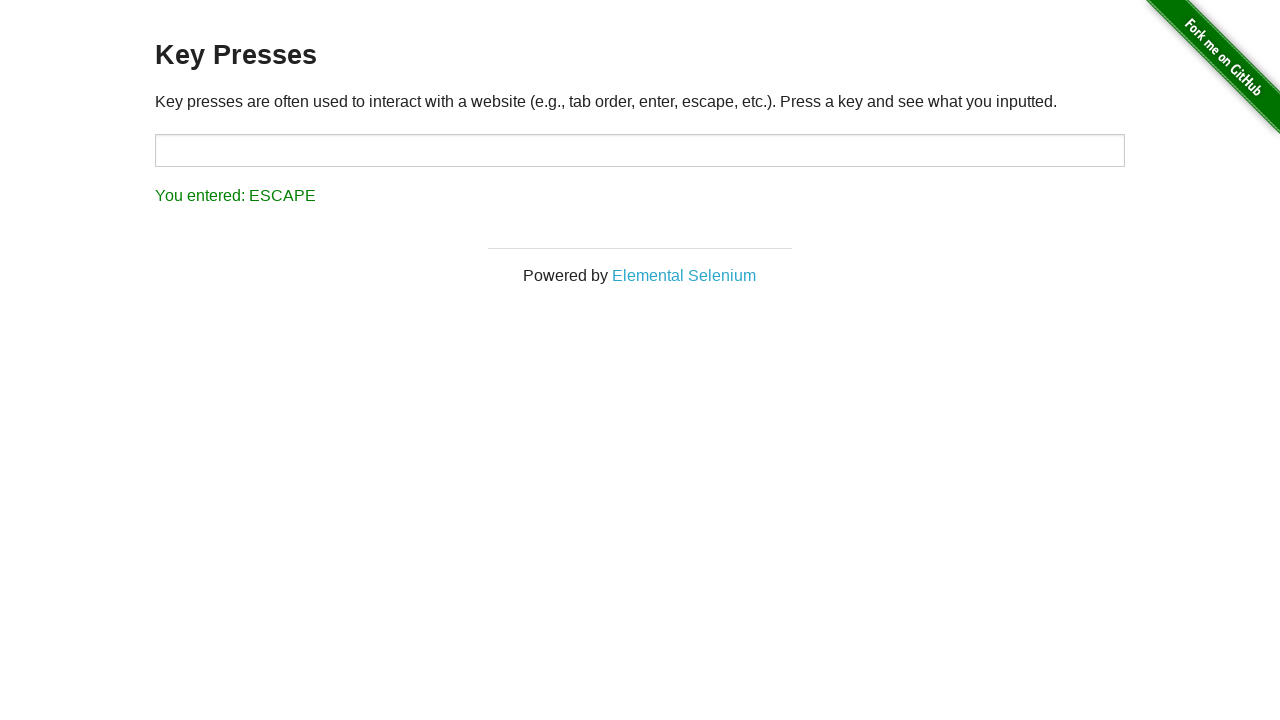

Pressed SPACE key on target input element on #target
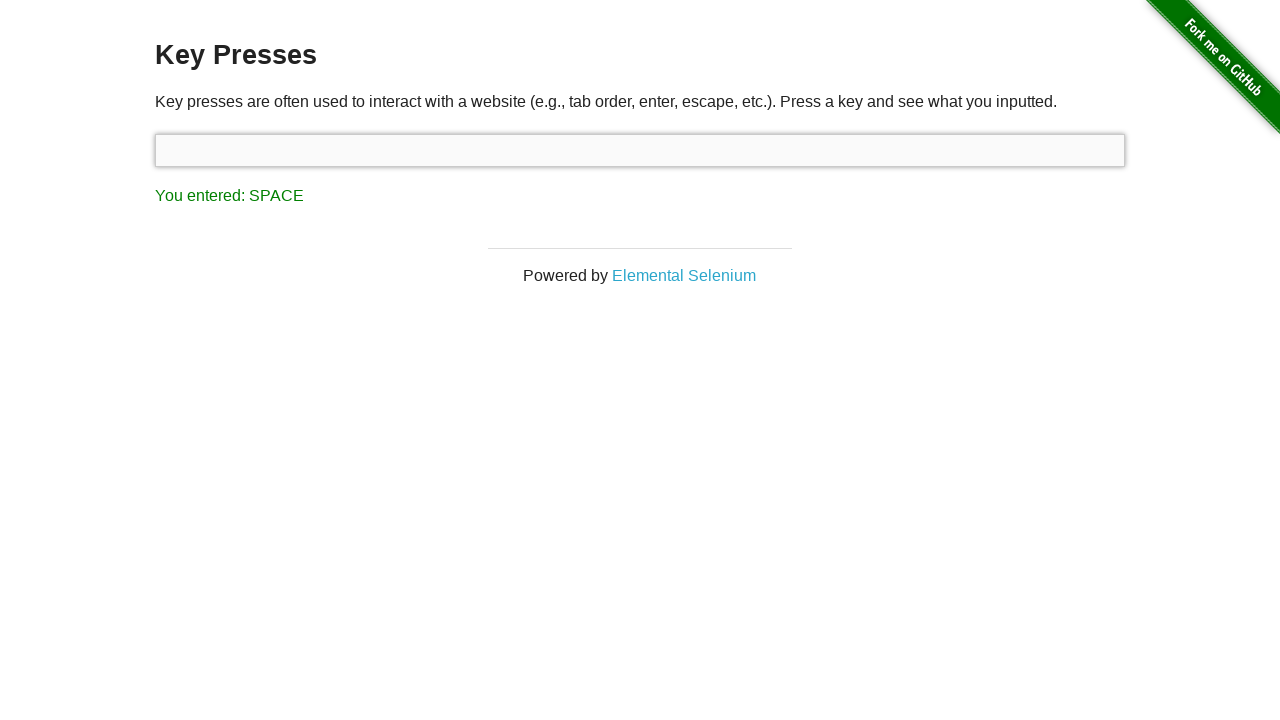

Retrieved result text content
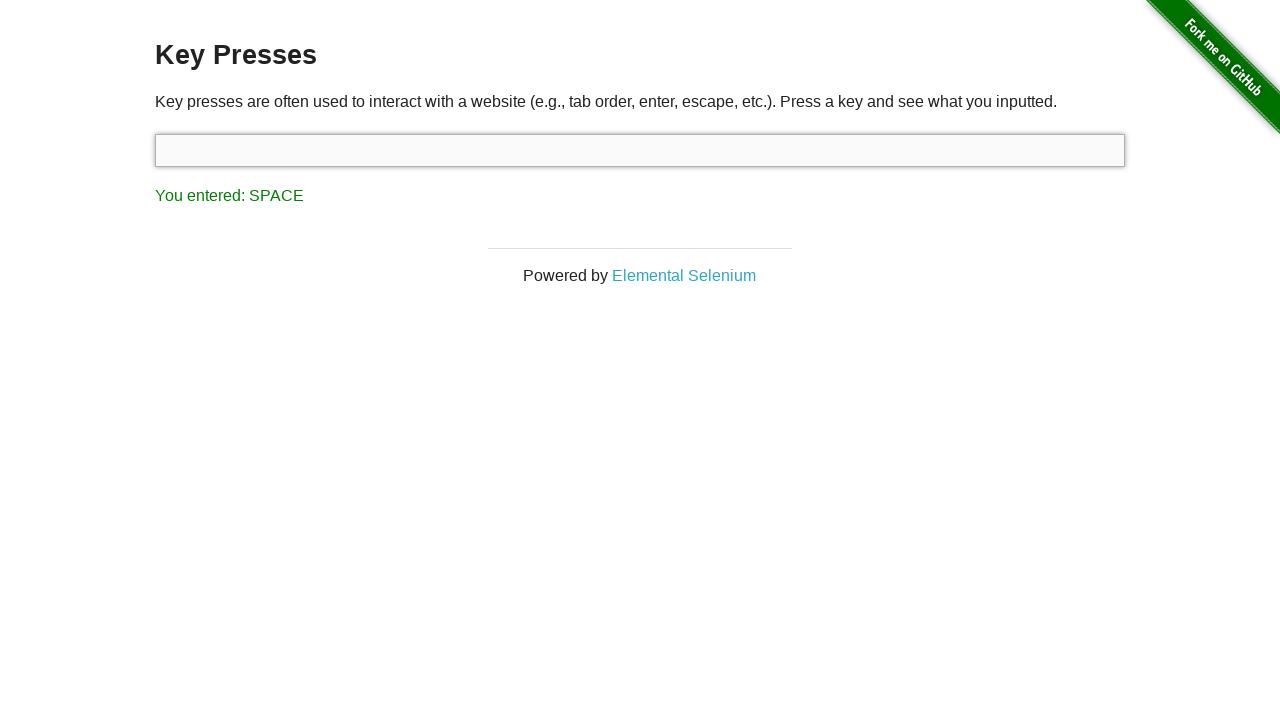

Verified that SPACE key was correctly entered
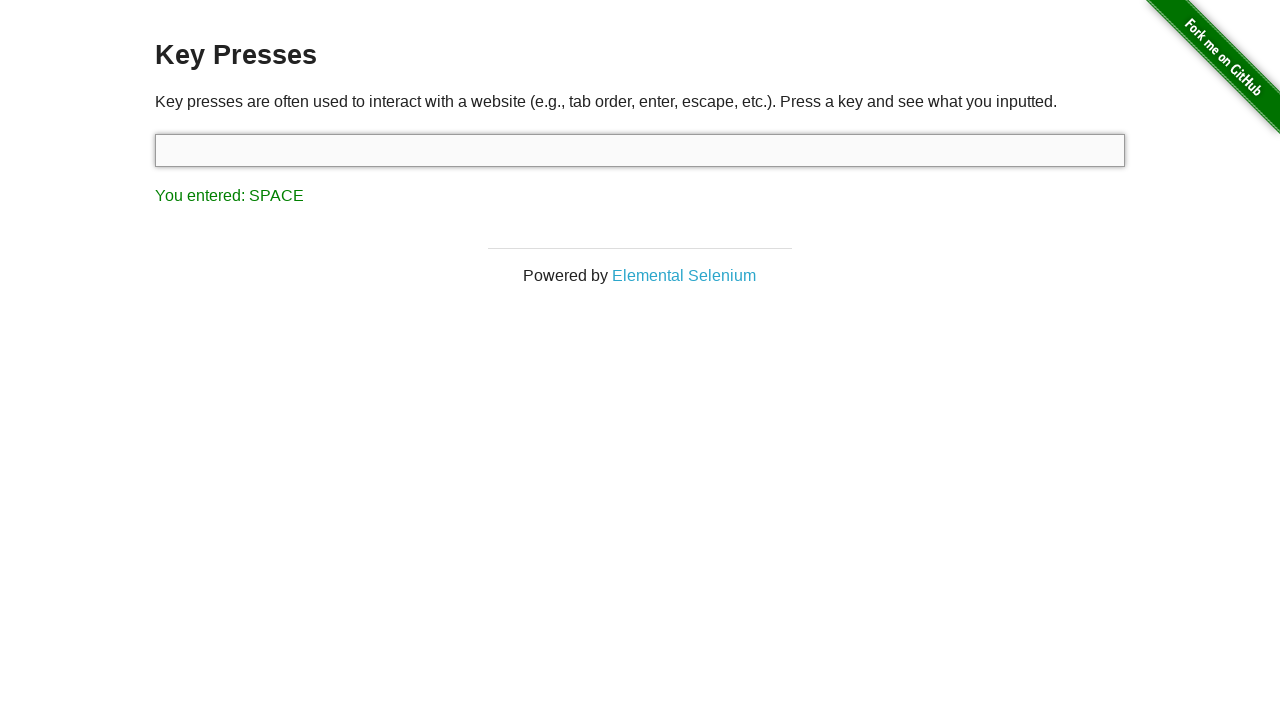

Pressed LEFT arrow key on focused element
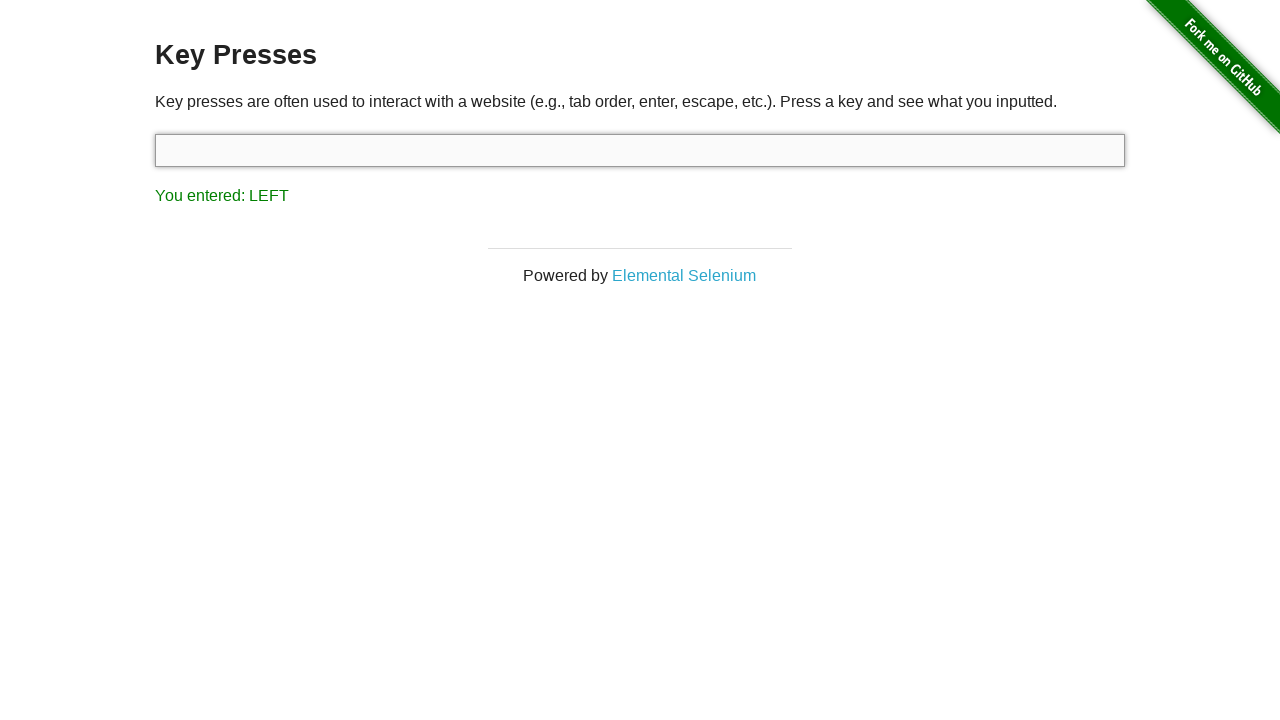

Retrieved updated result text content
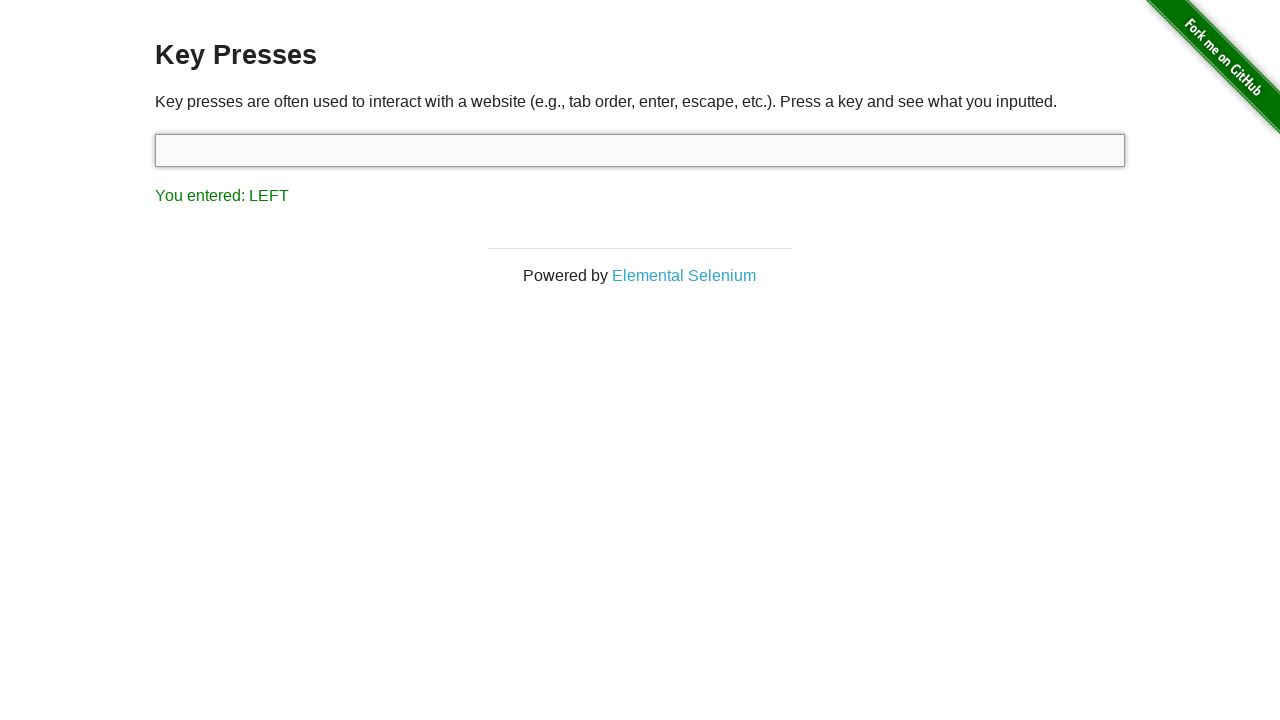

Verified that LEFT arrow key was correctly entered
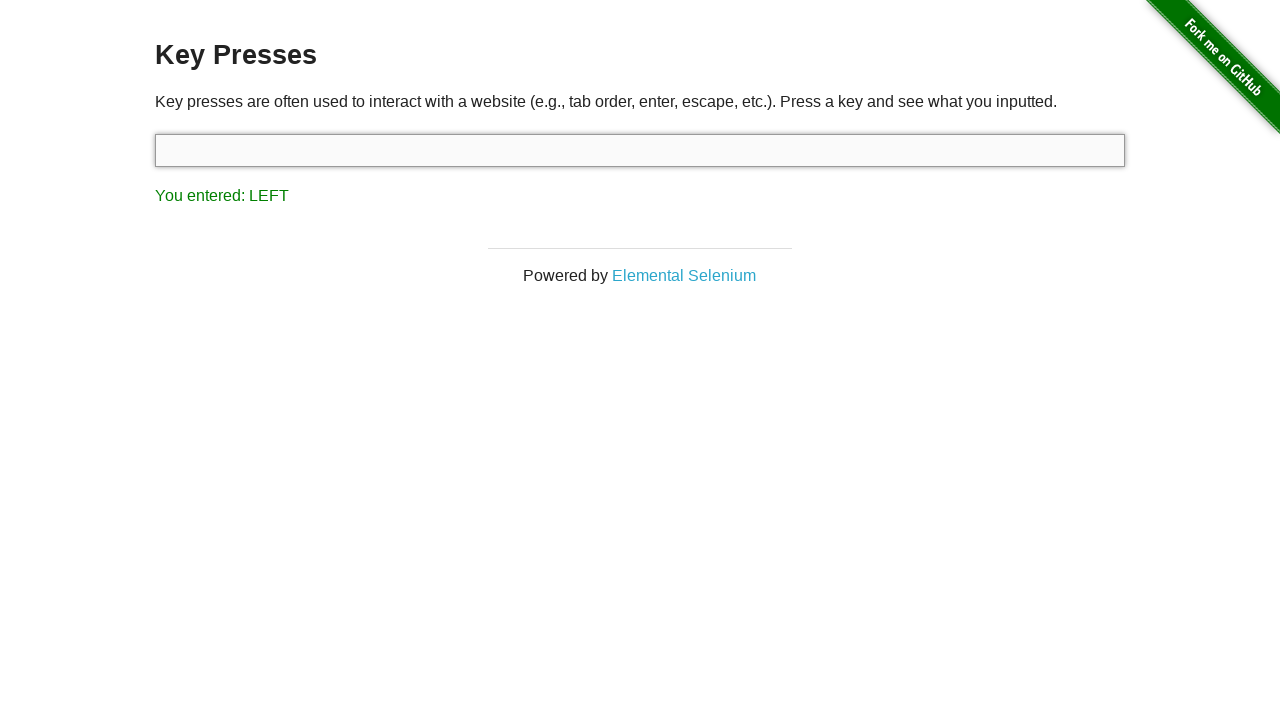

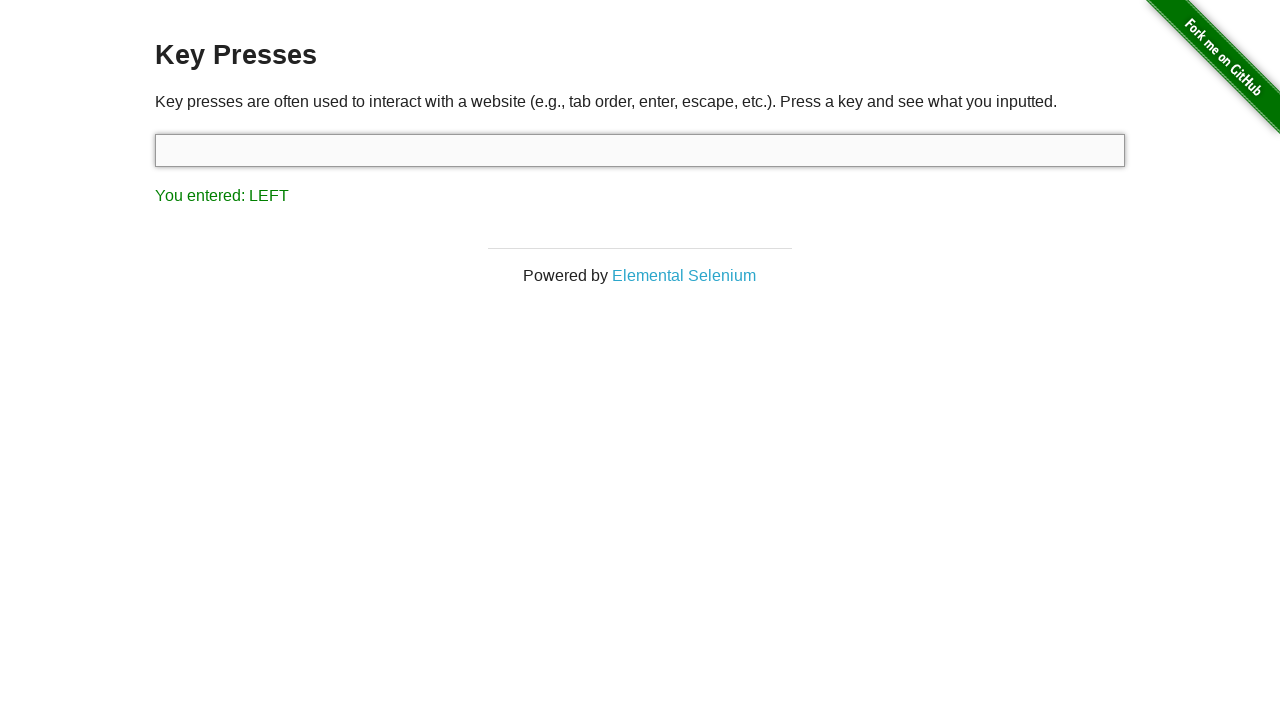